Tests that a canceled change to an employee's name doesn't persist after clicking the cancel button

Starting URL: https://devmountain-qa.github.io/employee-manager/1.2_Version/index.html

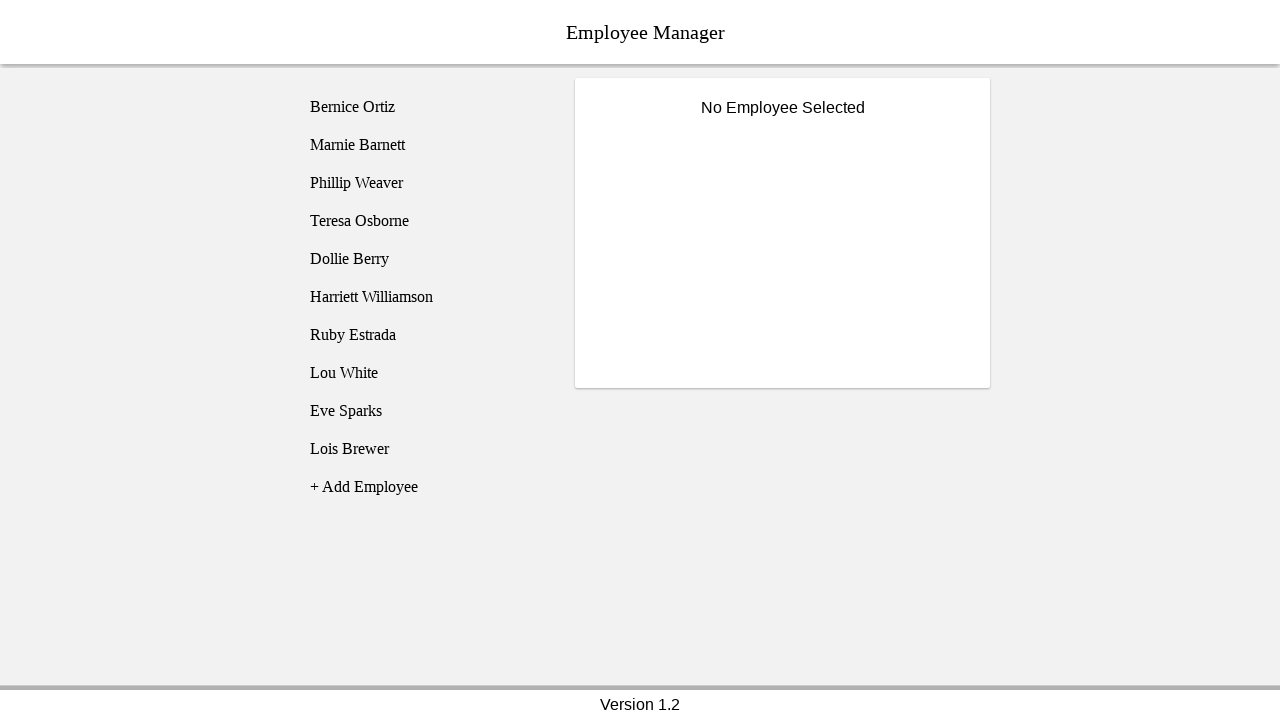

Clicked on Phillip Weaver employee at (425, 183) on [name='employee3']
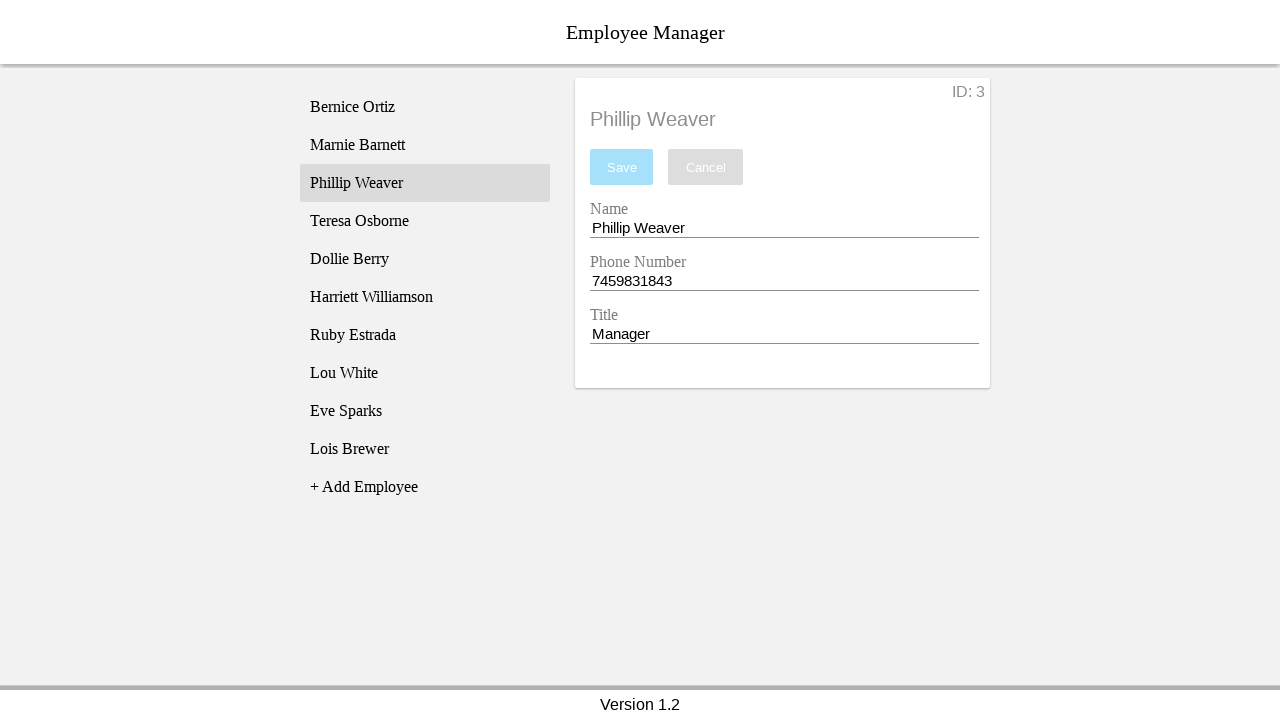

Name input field became visible
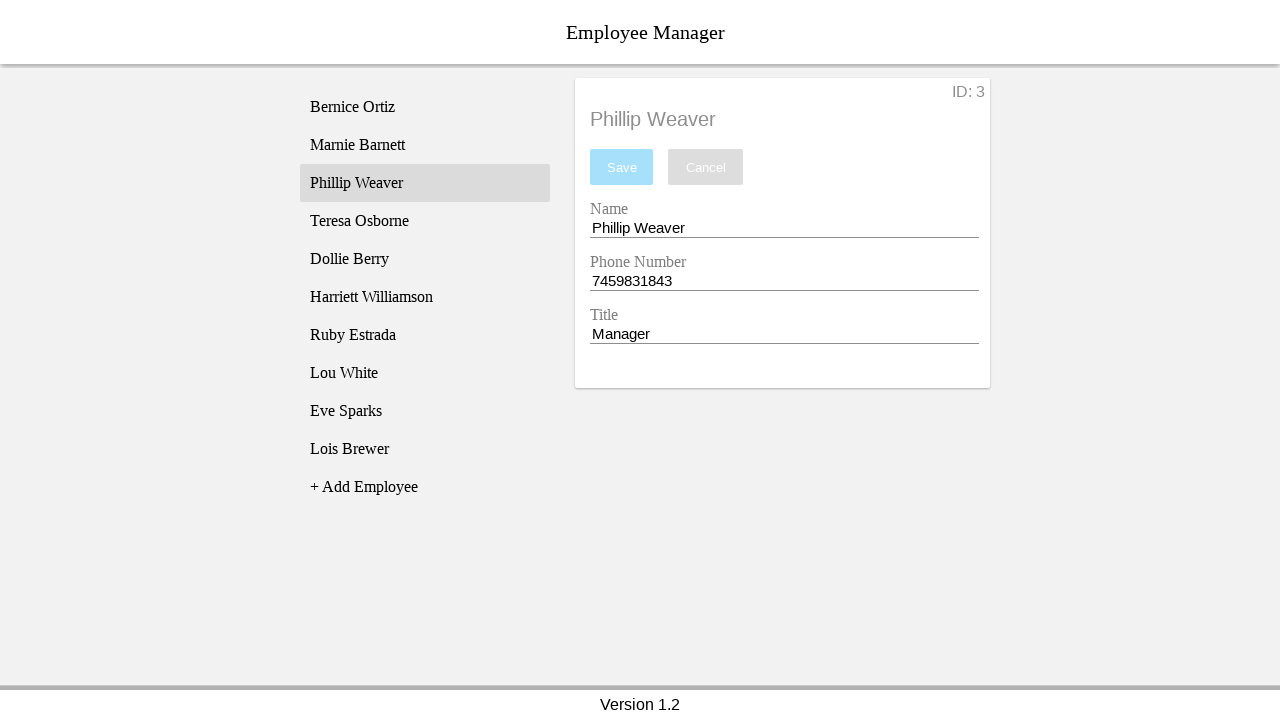

Filled name input with 'Test Name' on [name='nameEntry']
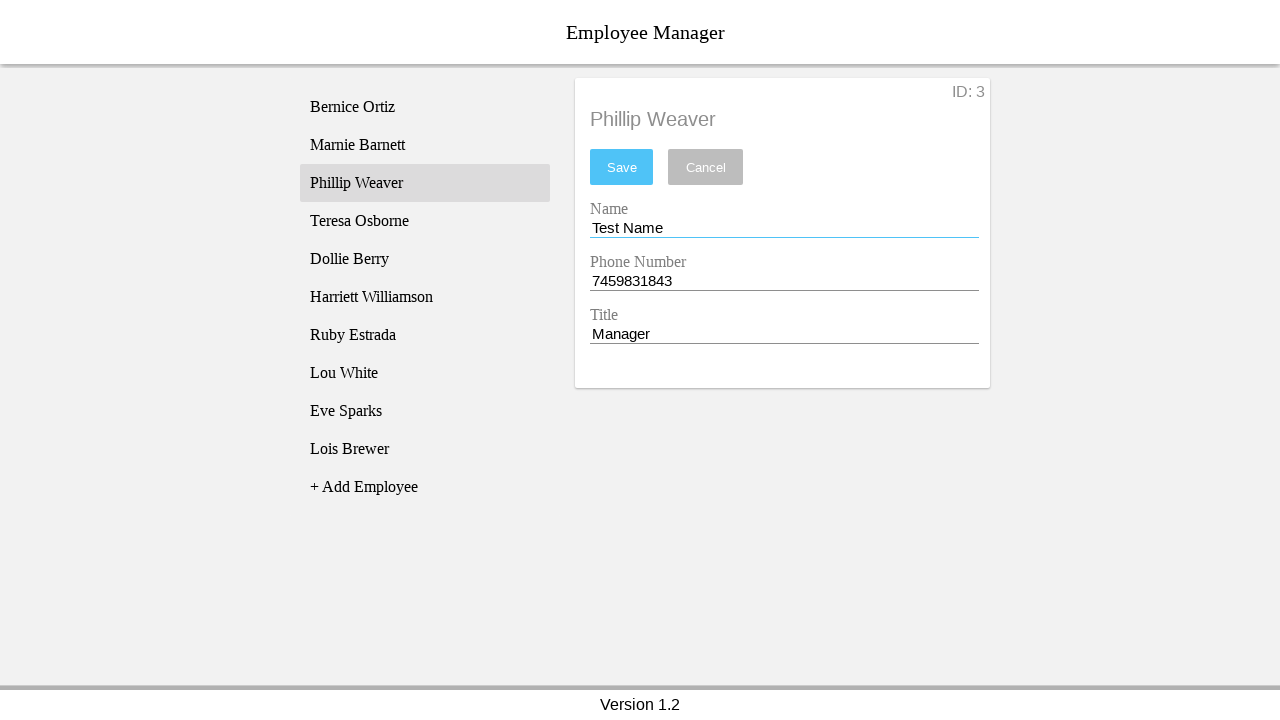

Clicked cancel button to discard the name change at (706, 167) on [name='cancel']
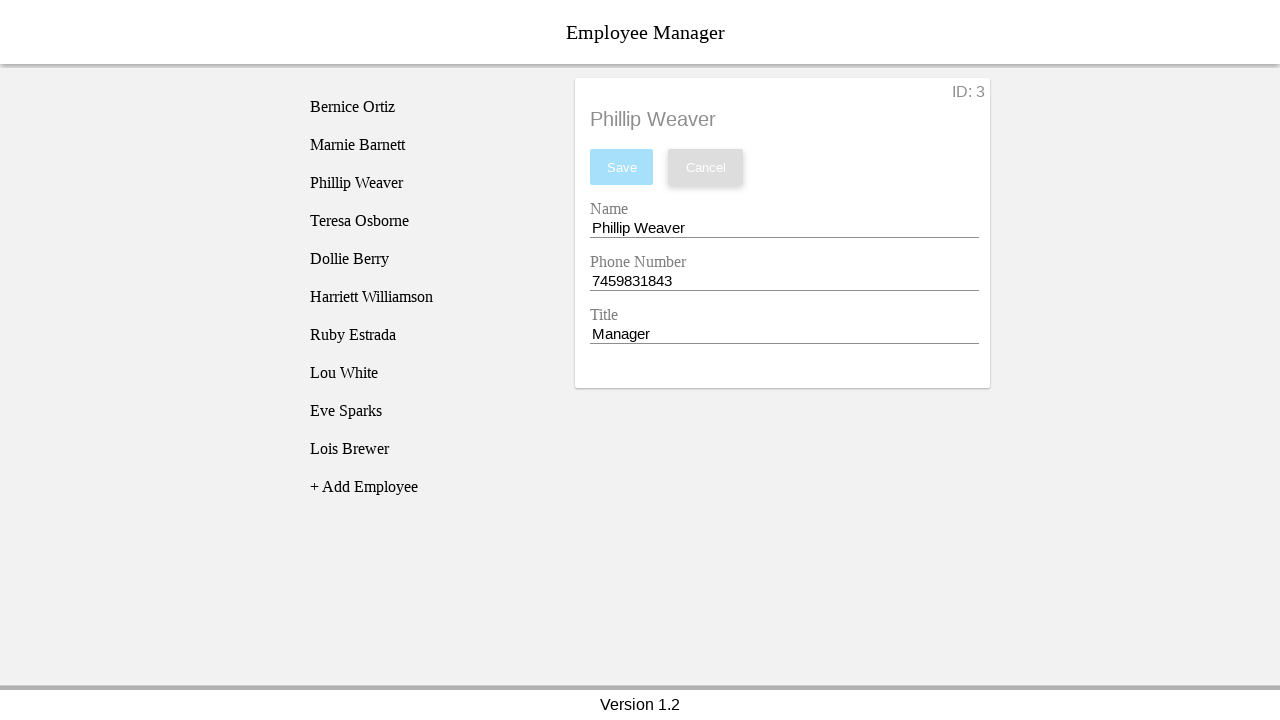

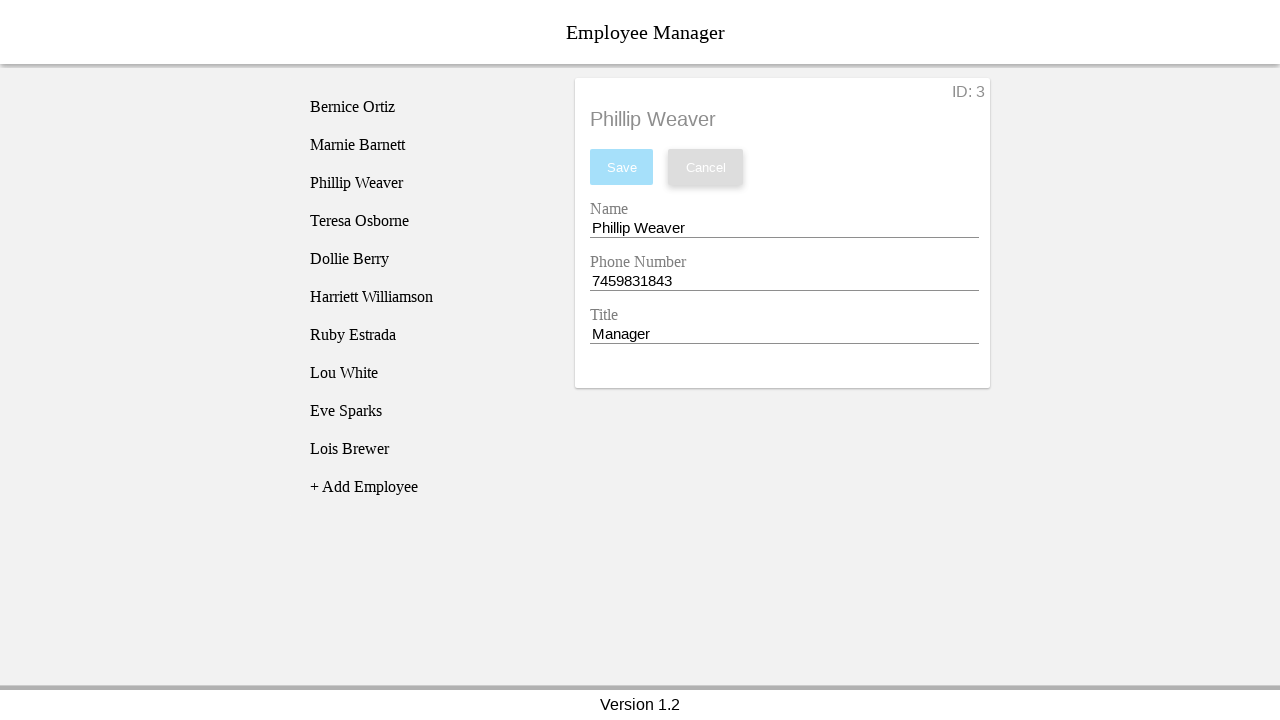